Tests an old-style HTML select dropdown menu by selecting options using different methods: by index, by visible text, and by value

Starting URL: https://demoqa.com/select-menu

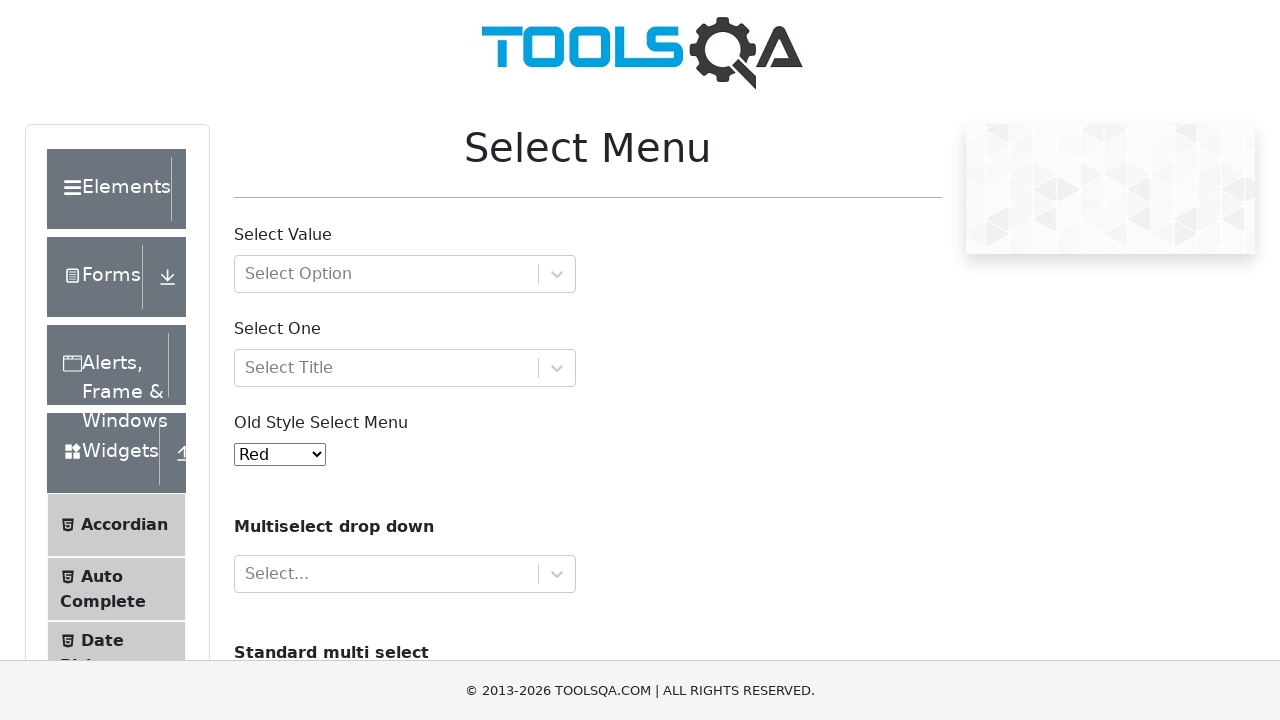

Selected option by index 4 (Purple) from old-style select menu on #oldSelectMenu
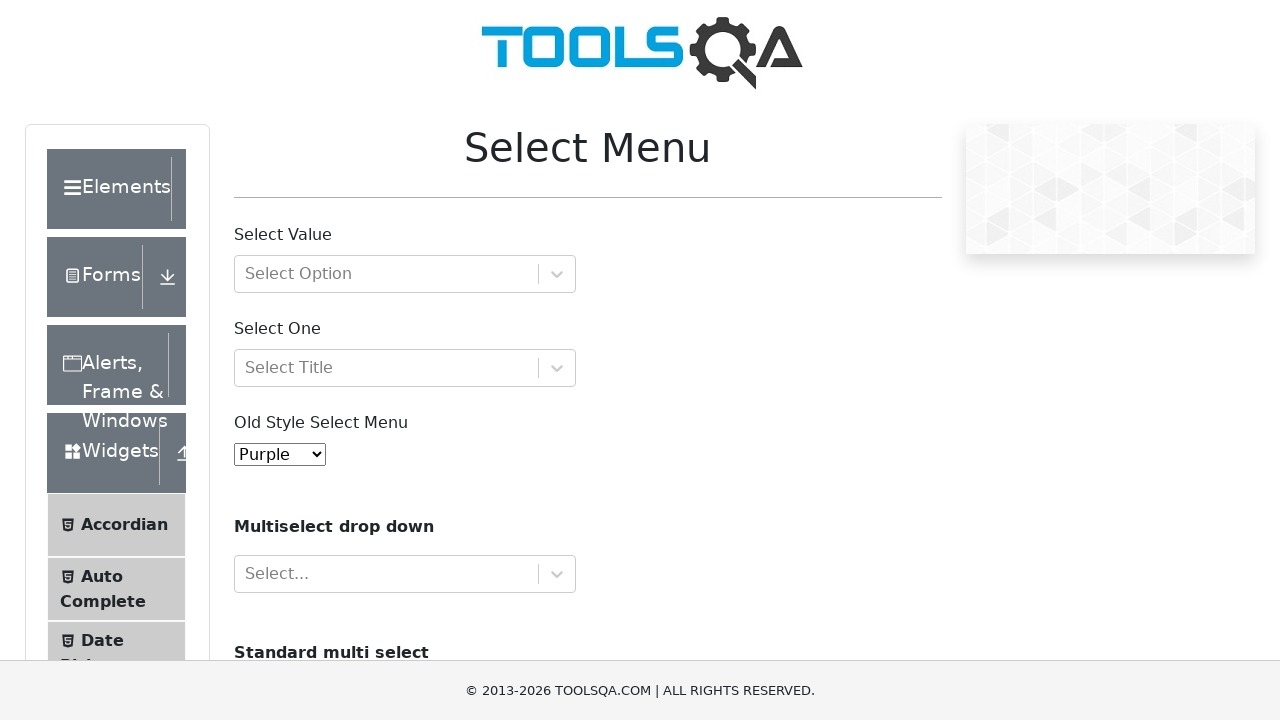

Selected option by visible text 'Magenta' from old-style select menu on #oldSelectMenu
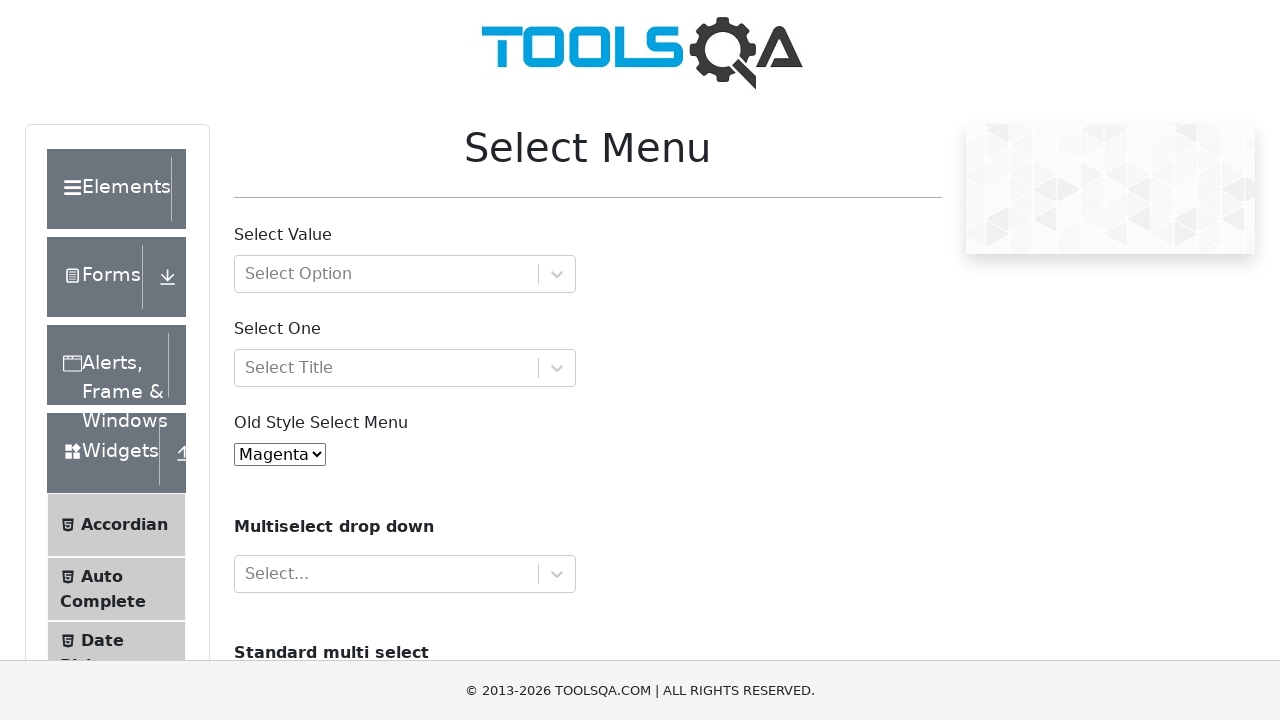

Selected option by value '4' (Yellow) from old-style select menu on #oldSelectMenu
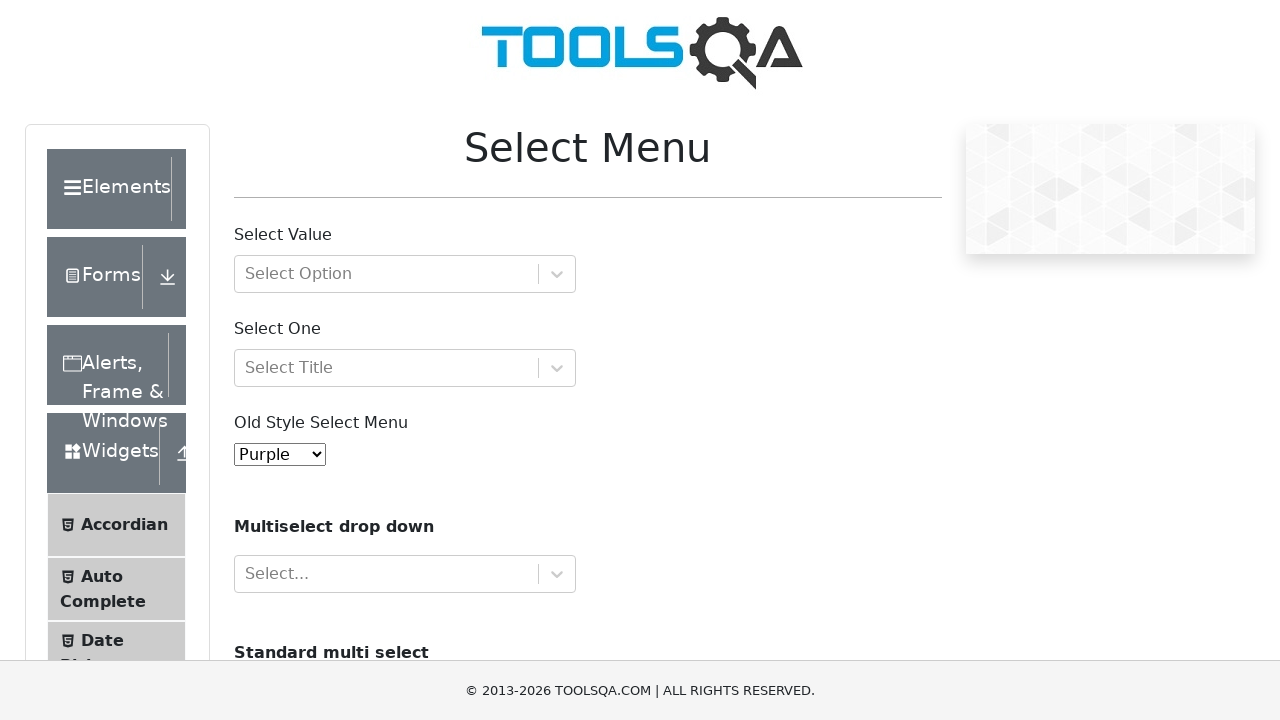

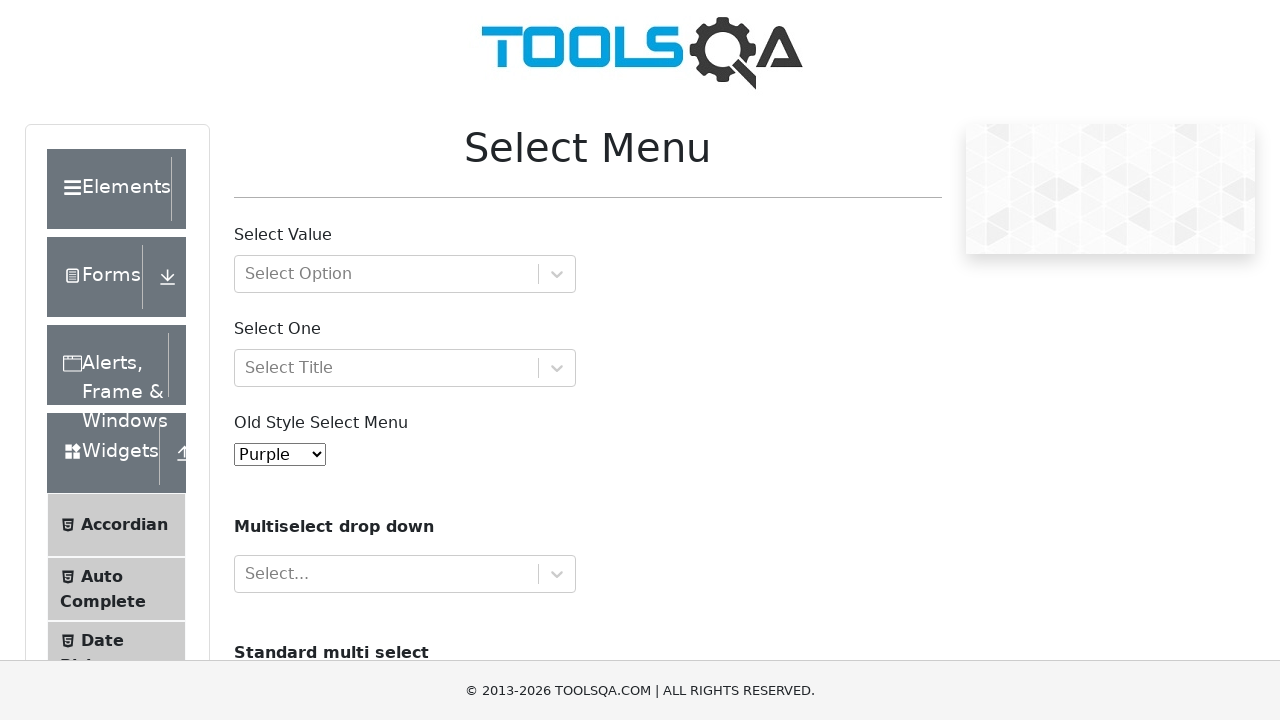